Tests various scrolling techniques on a webpage including scrolling by pixels, scrolling to specific elements, and scrolling to the bottom and top of the page

Starting URL: https://testautomationpractice.blogspot.com/

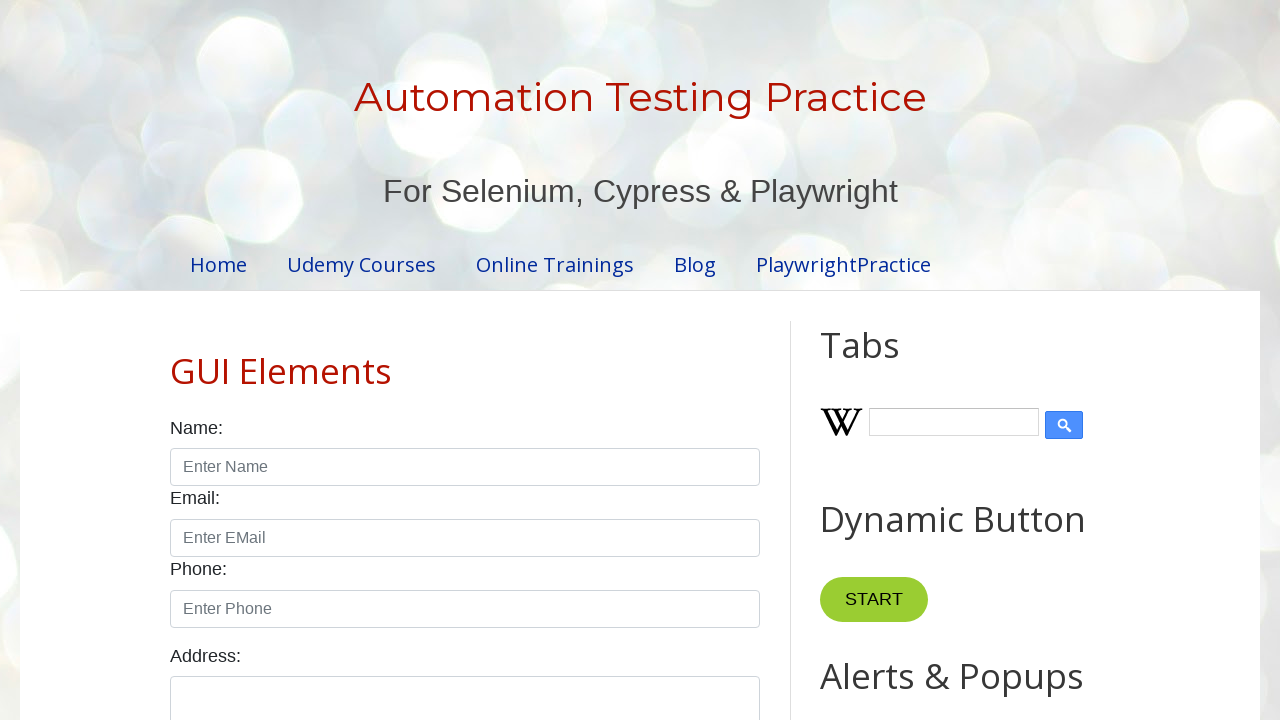

Scrolled down by 1300 pixels
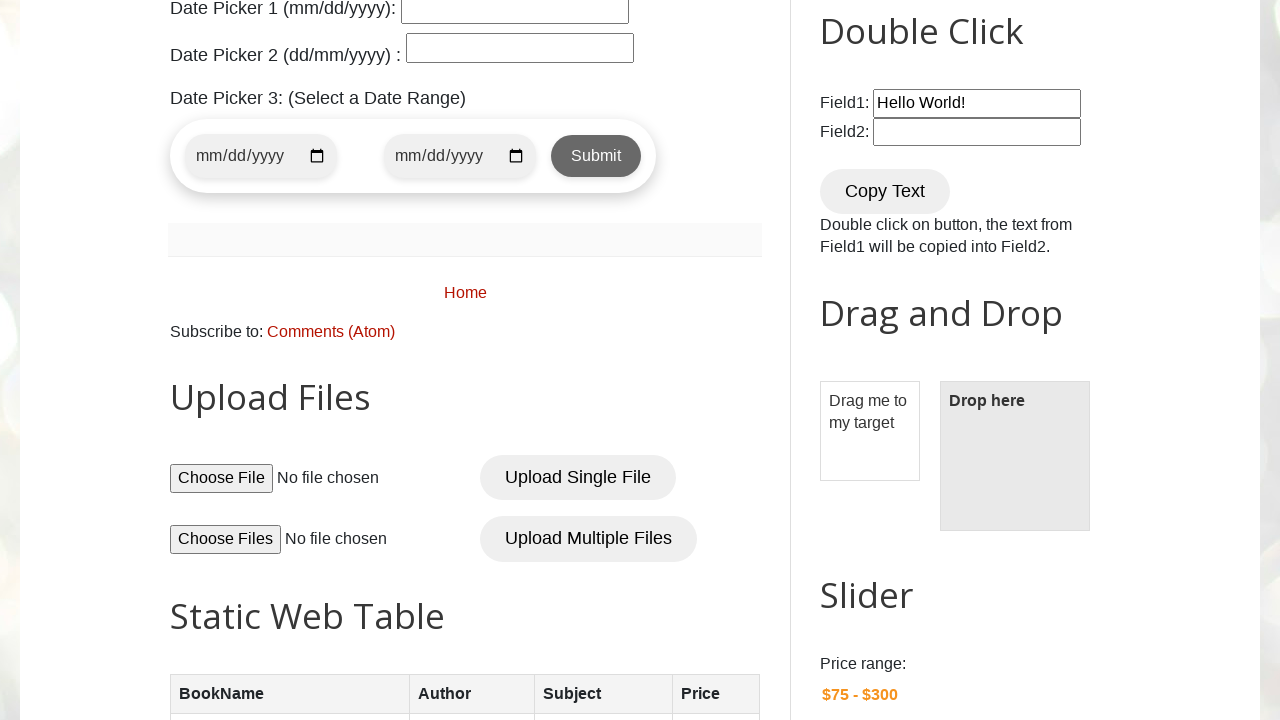

Located 'Dynamic Web Table' heading element
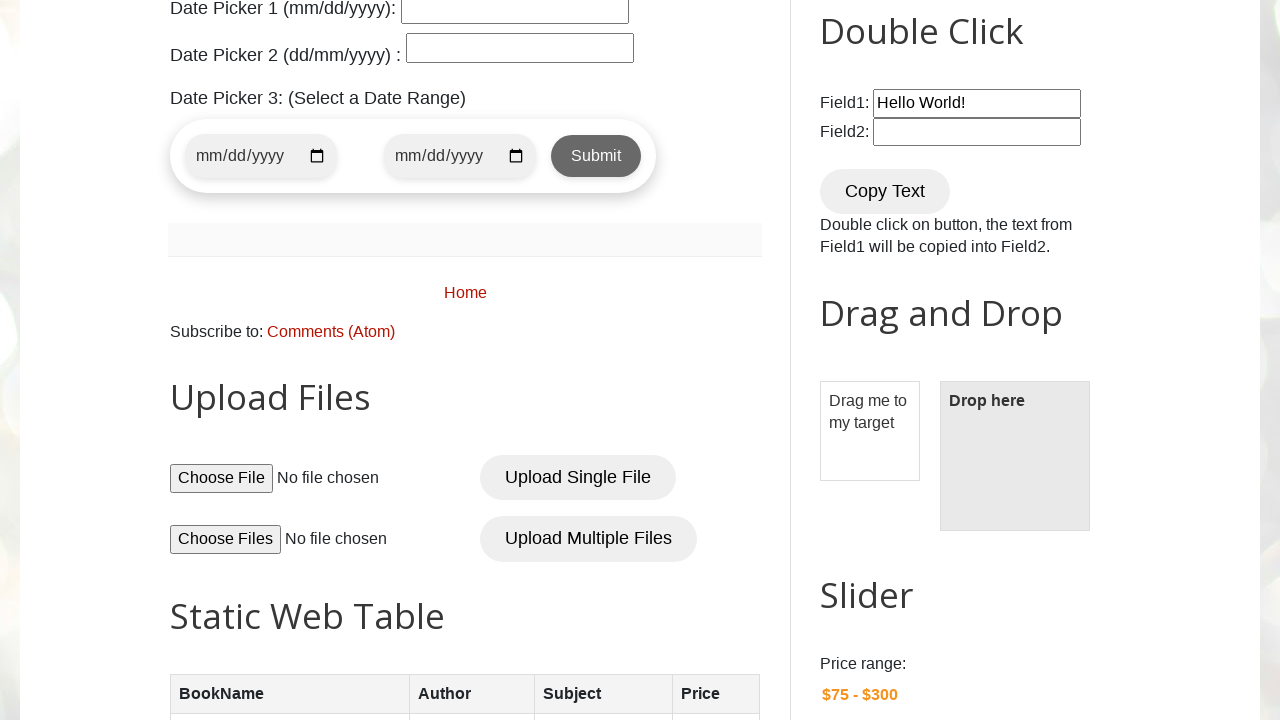

Scrolled to 'Dynamic Web Table' heading element into view
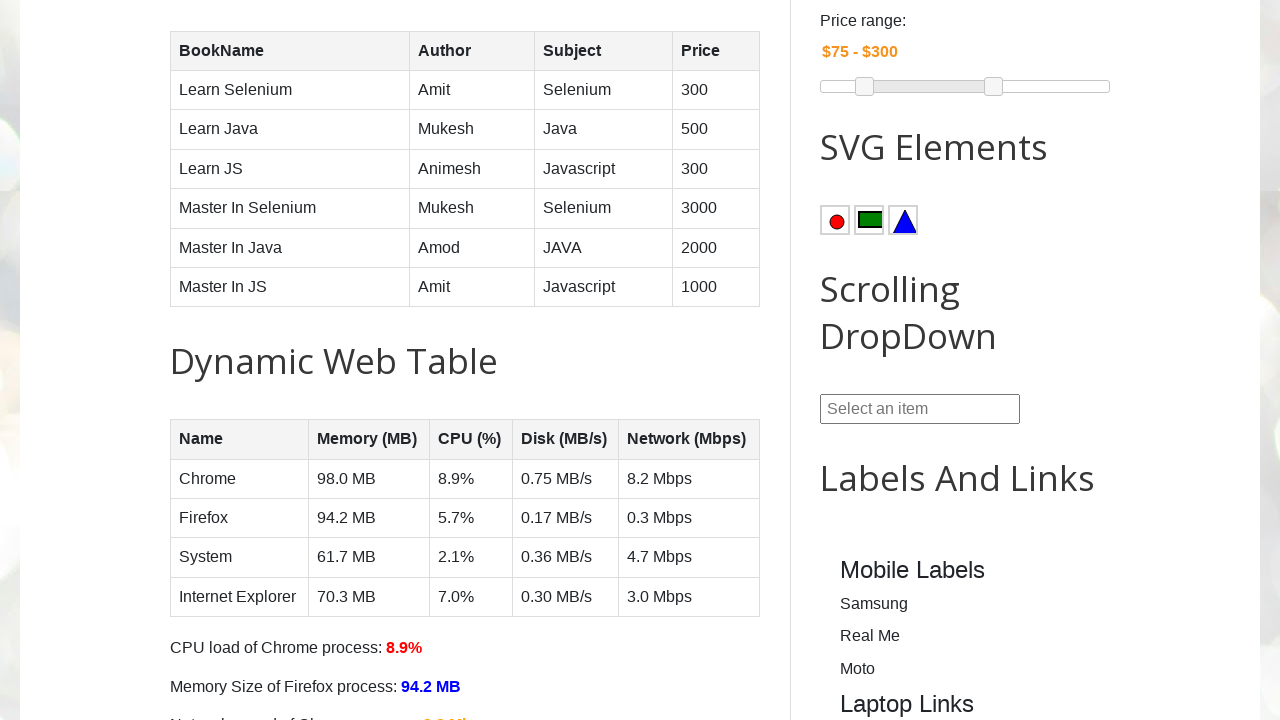

Scrolled to the bottom of the page
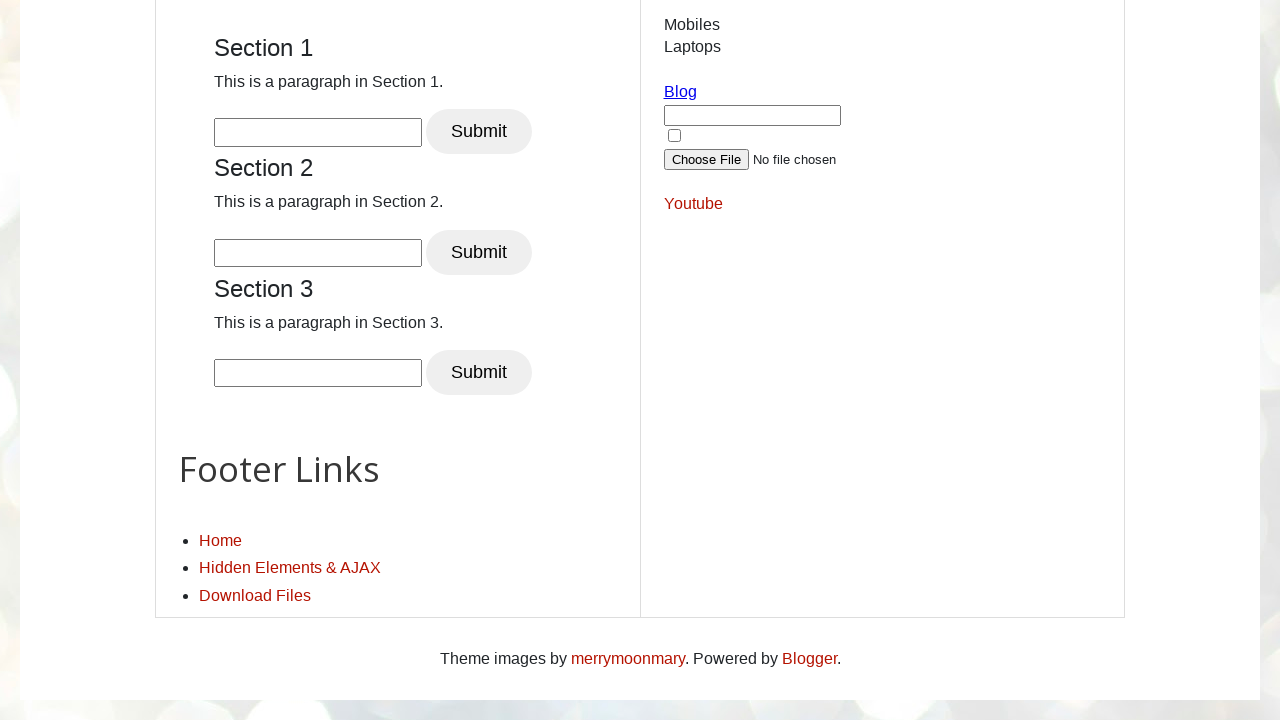

Scrolled back to the top of the page
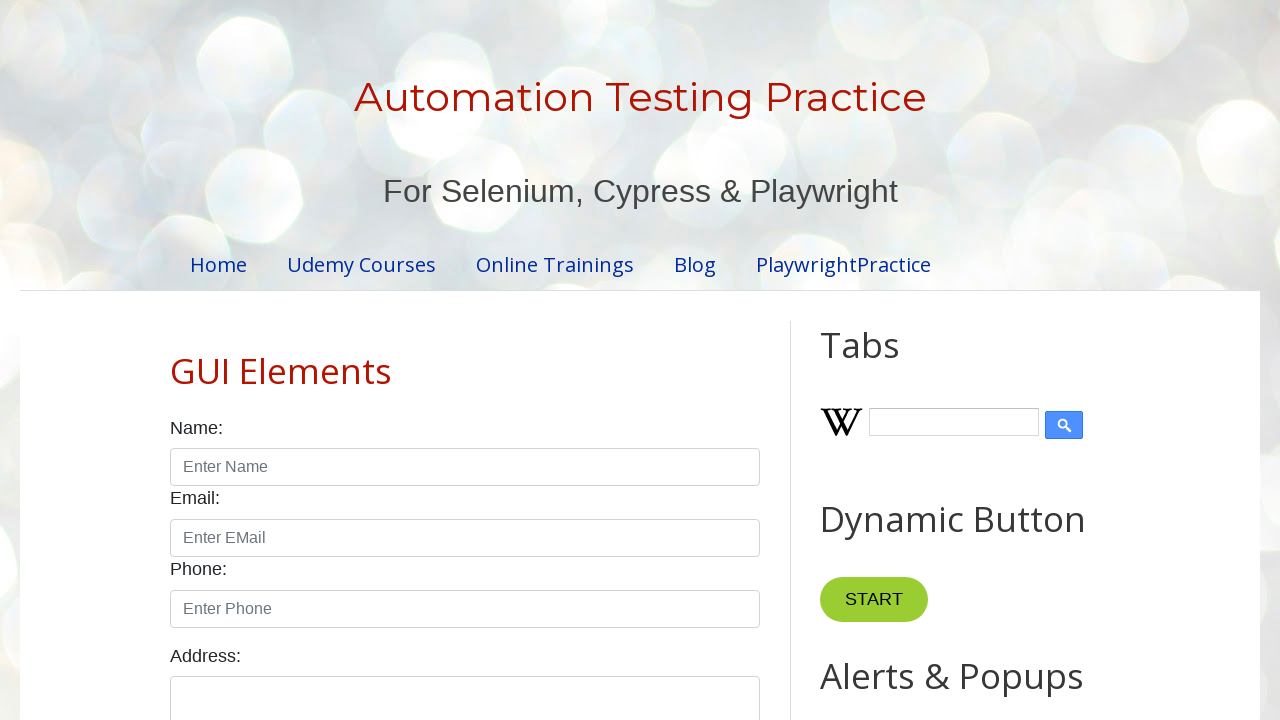

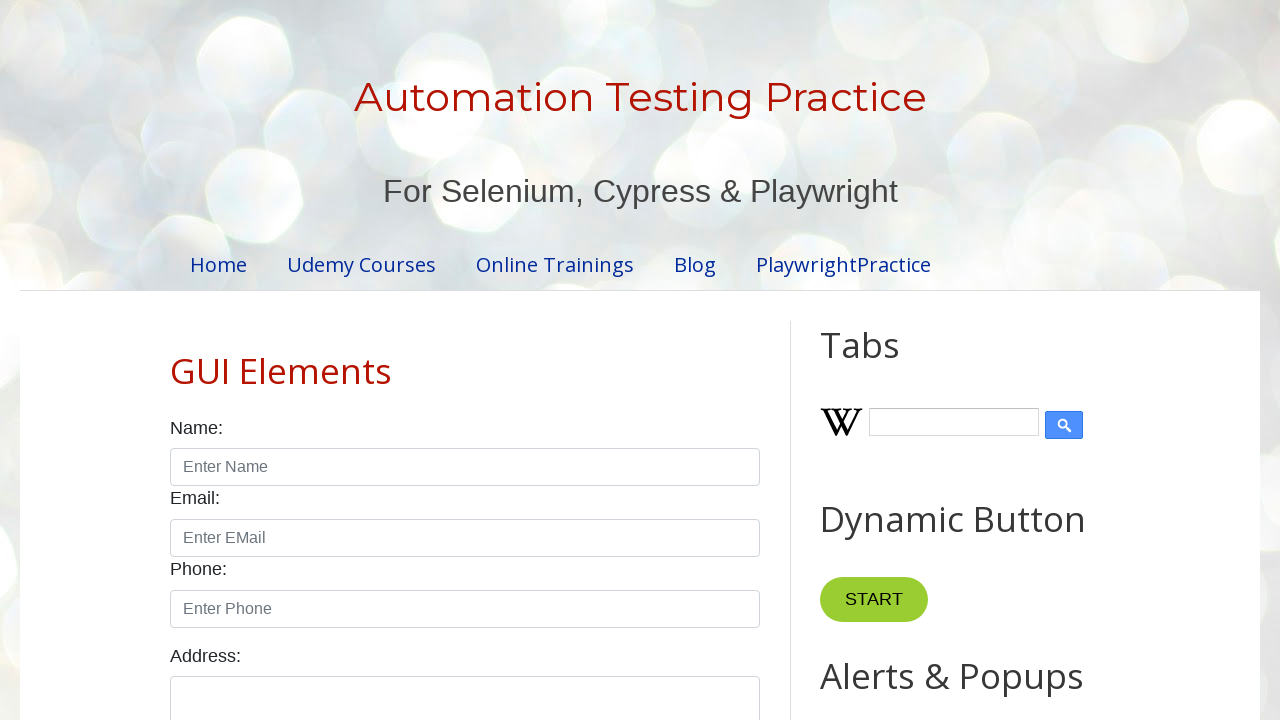